Opens the 4Achievers website homepage and verifies the page loads successfully.

Starting URL: http://4achievers.com/

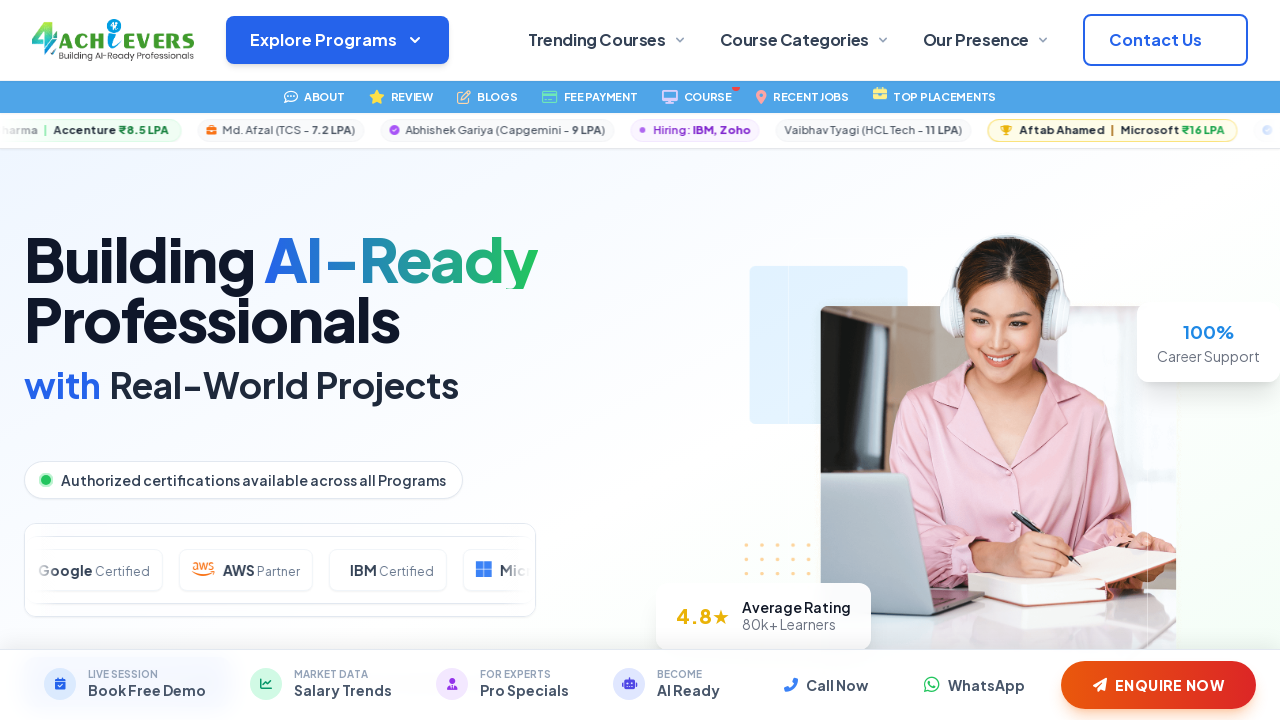

Waited for page DOM content to load
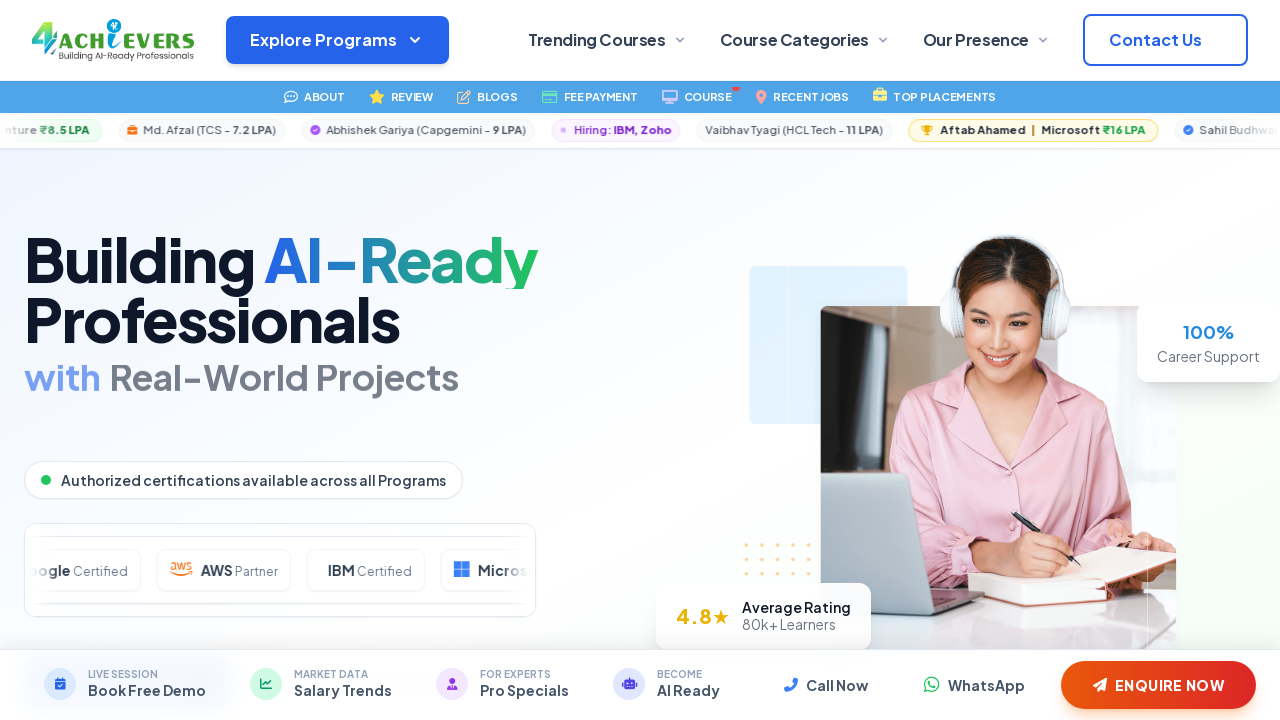

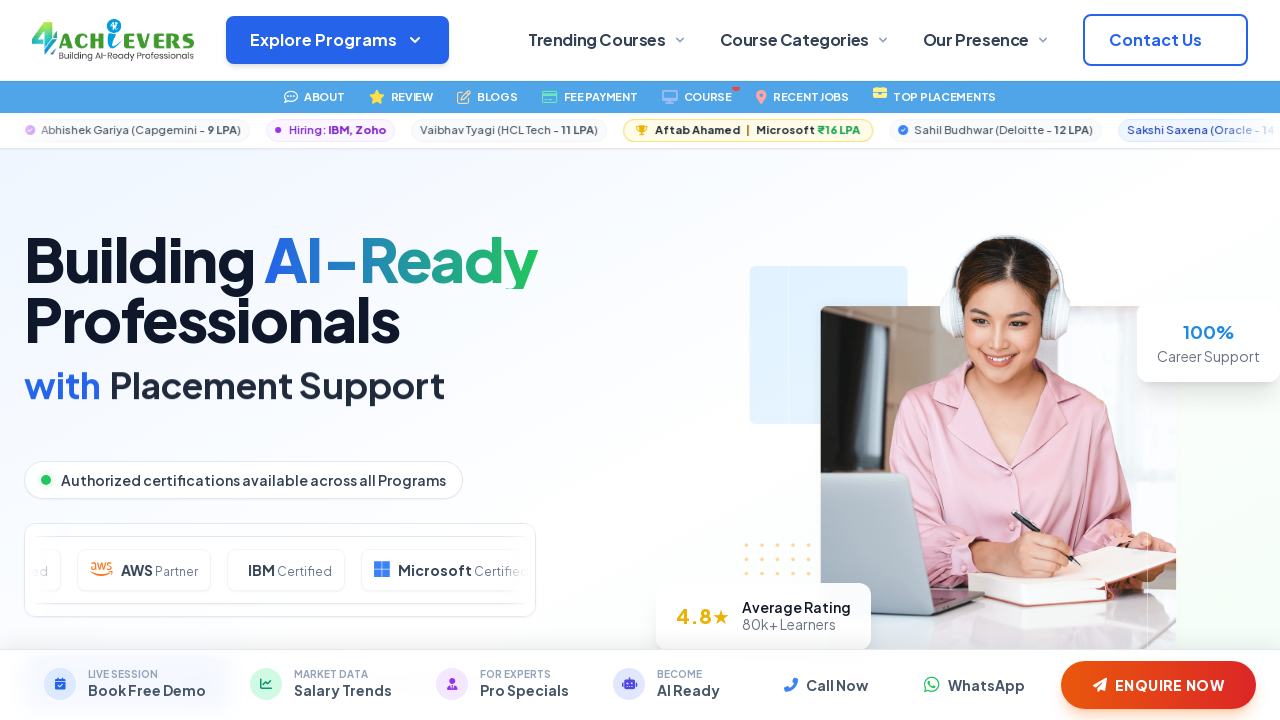